Tests adding and removing elements dynamically on a page by clicking Add Element button, verifying Delete button appears, then clicking Delete and verifying it disappears

Starting URL: https://practice.cydeo.com/add_remove_elements/

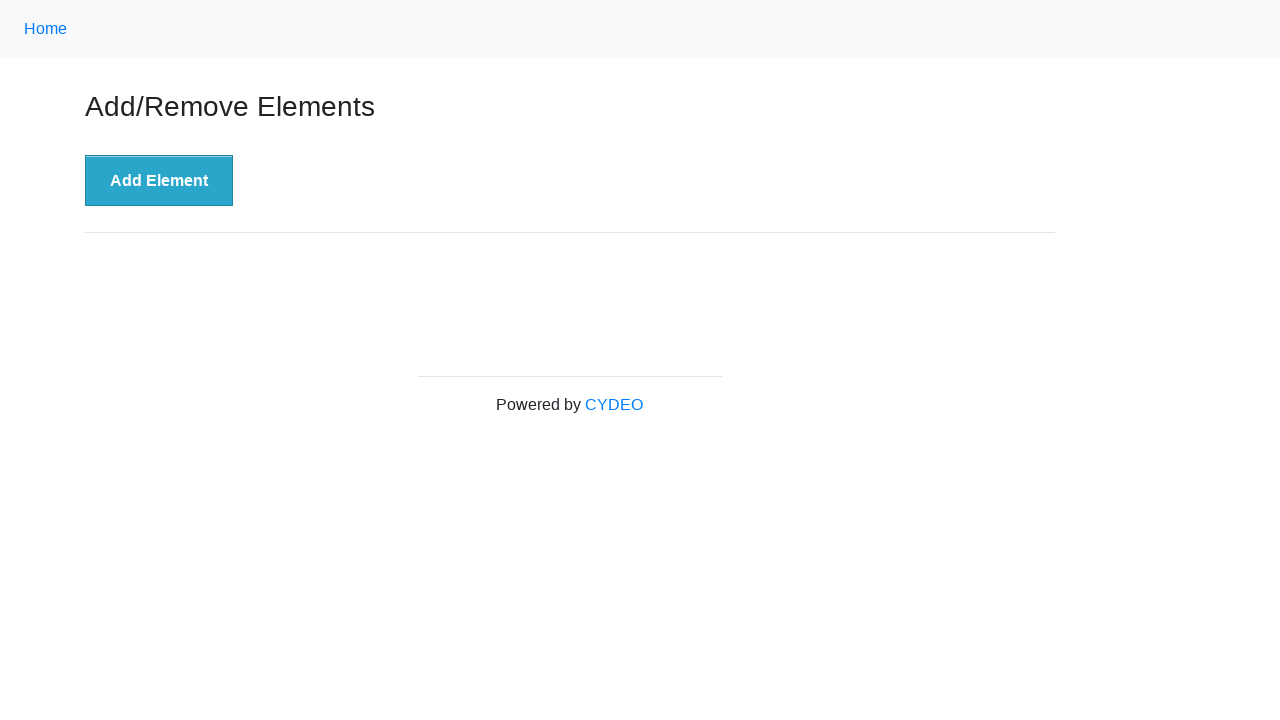

Clicked Add Element button to create a Delete button at (159, 181) on xpath=//button[@onclick='addElement()']
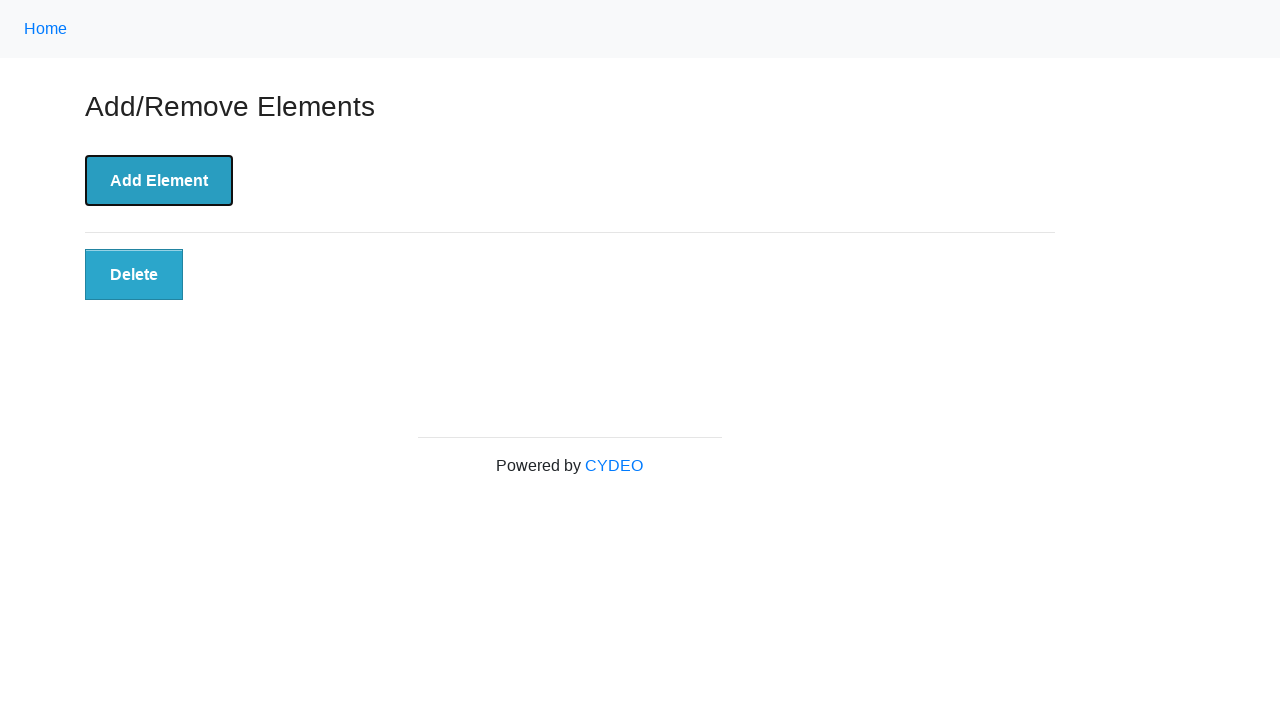

Delete button appeared after clicking Add Element
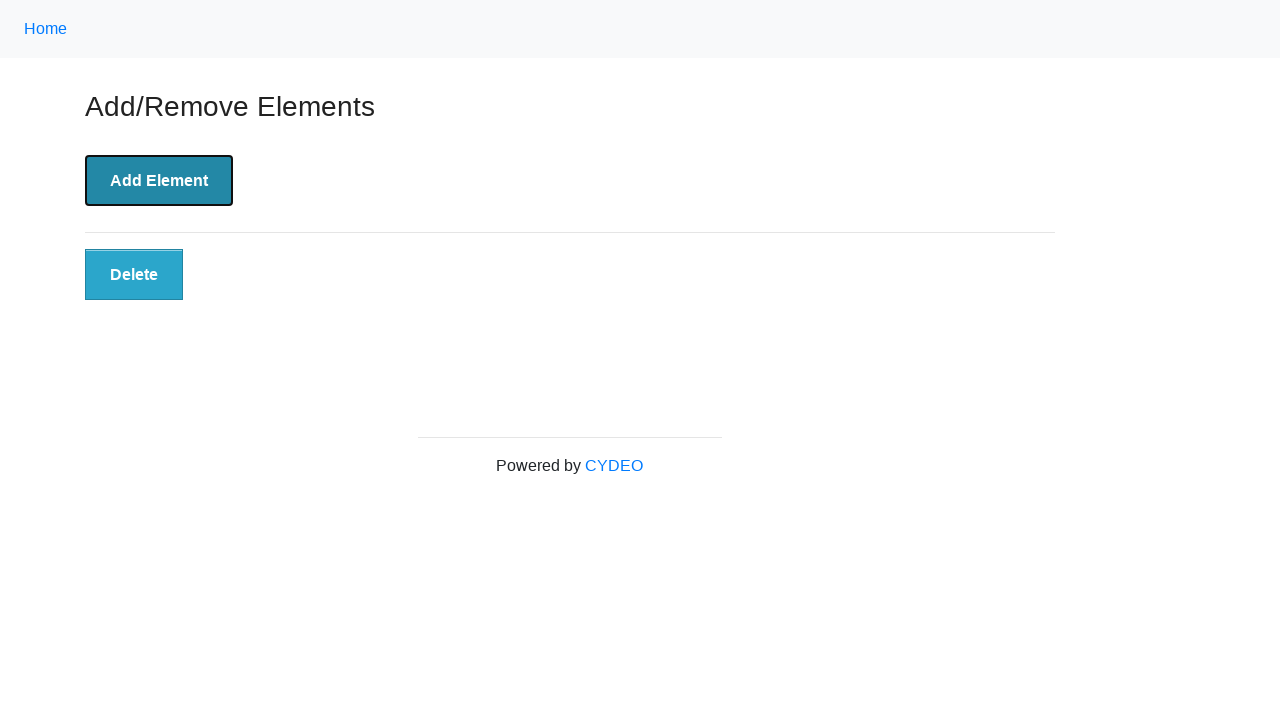

Located Delete button element
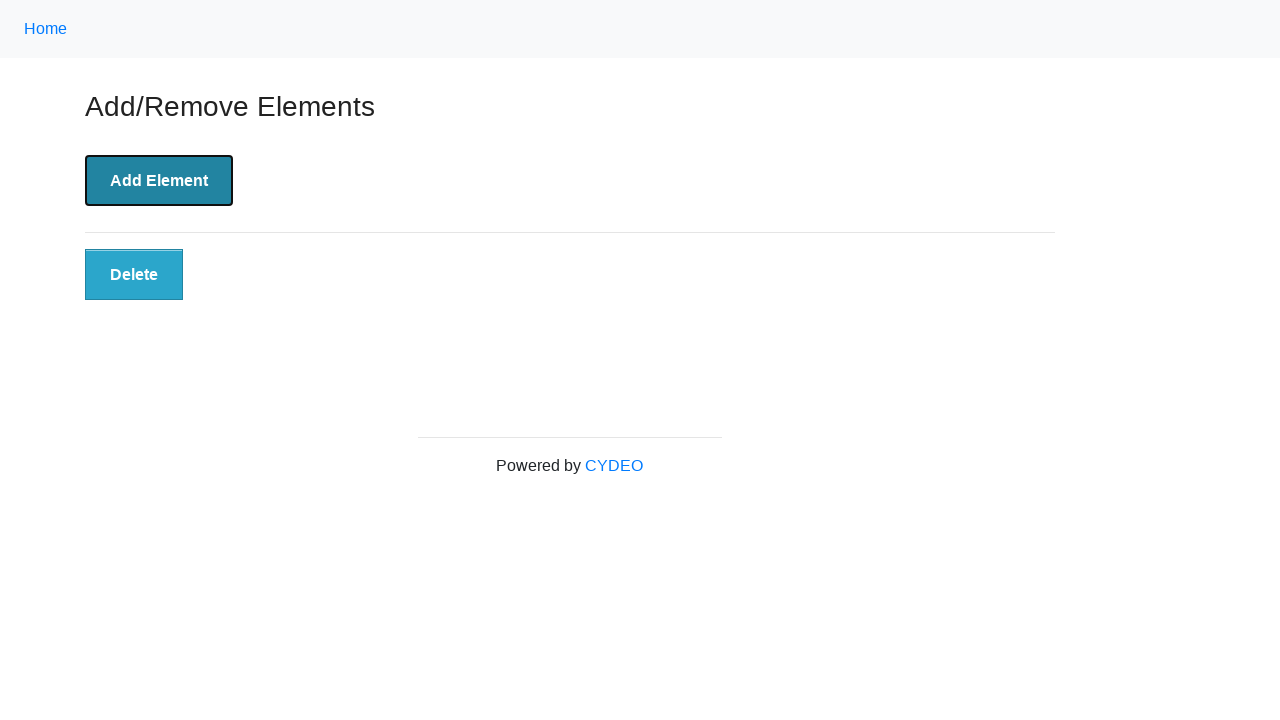

Verified Delete button is visible
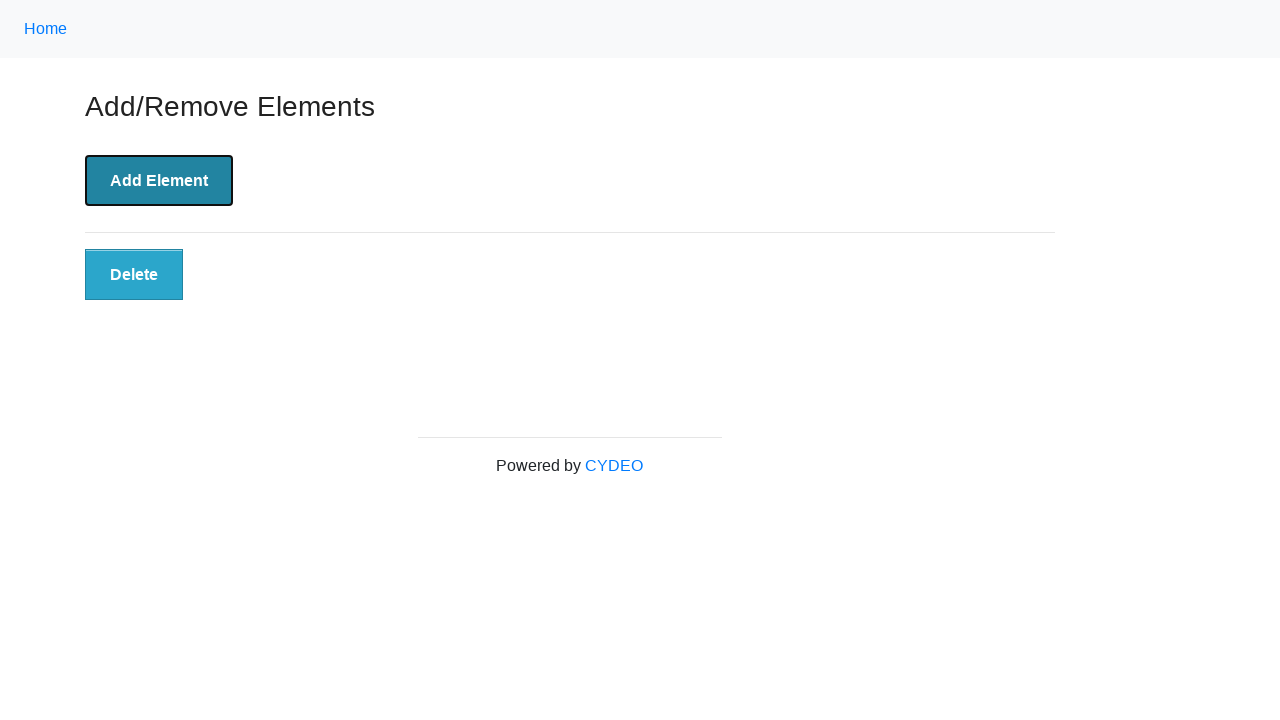

Clicked Delete button to remove the element at (134, 275) on xpath=//button[.='Delete']
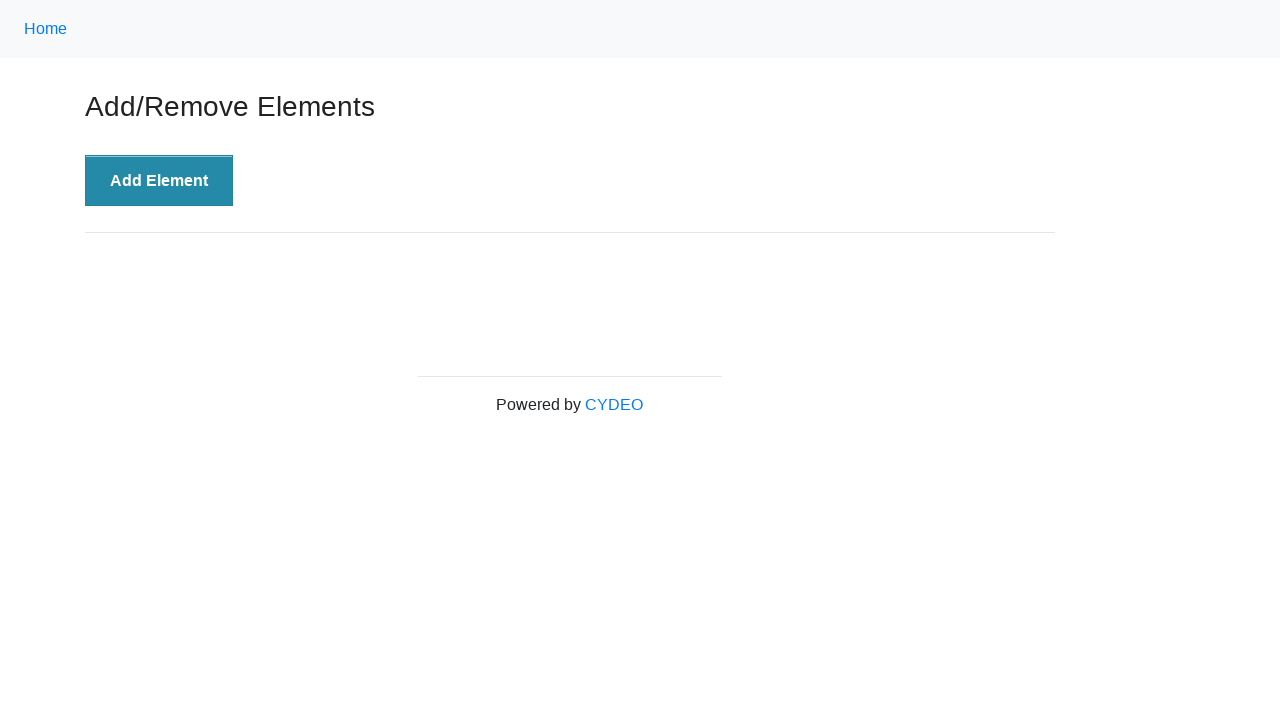

Verified Delete button is no longer present on the page
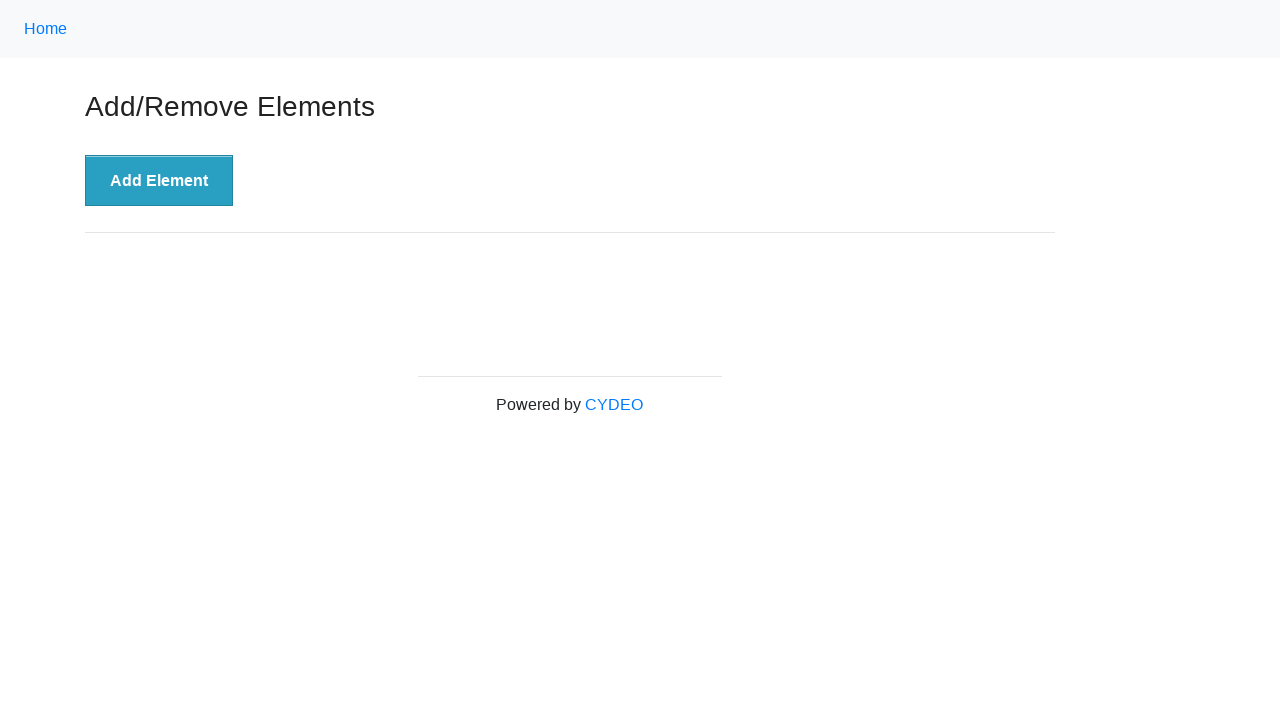

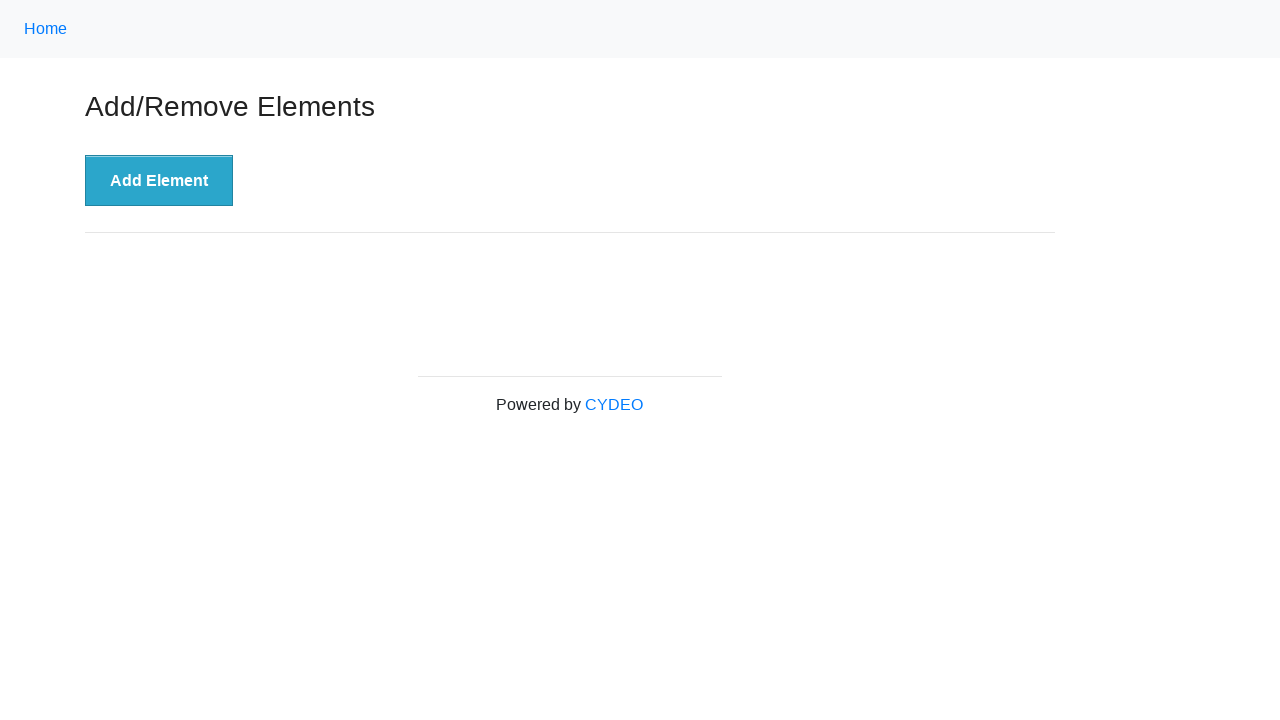